Tests login form validation by entering only the correct password without username and verifying username required error

Starting URL: https://www.saucedemo.com/

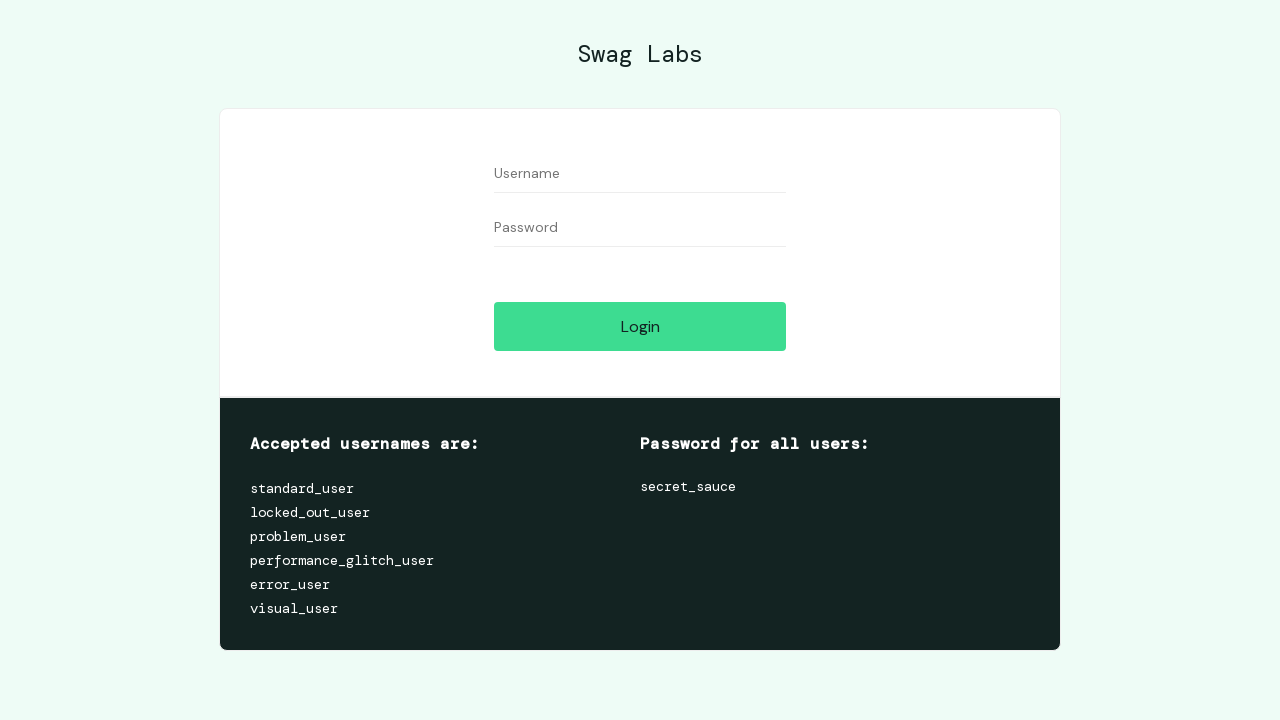

Filled password field with correct password 'secret_sauce' on #password
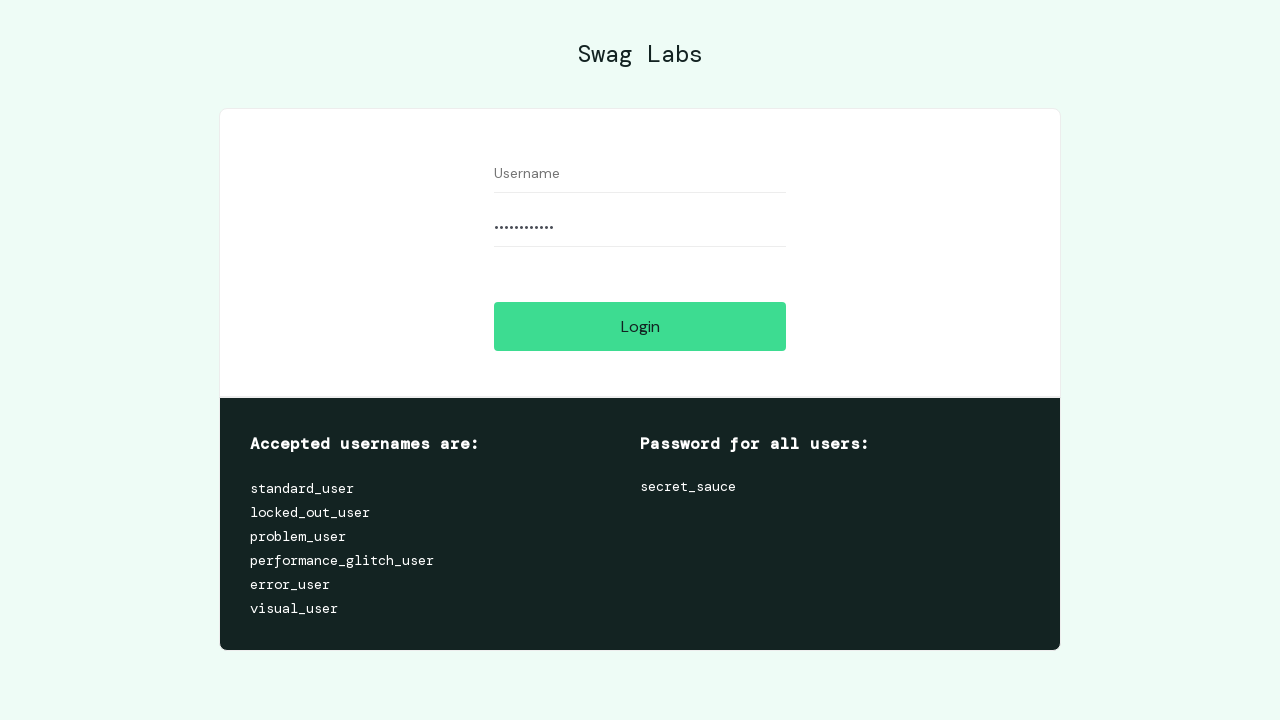

Clicked login button at (640, 326) on #login-button
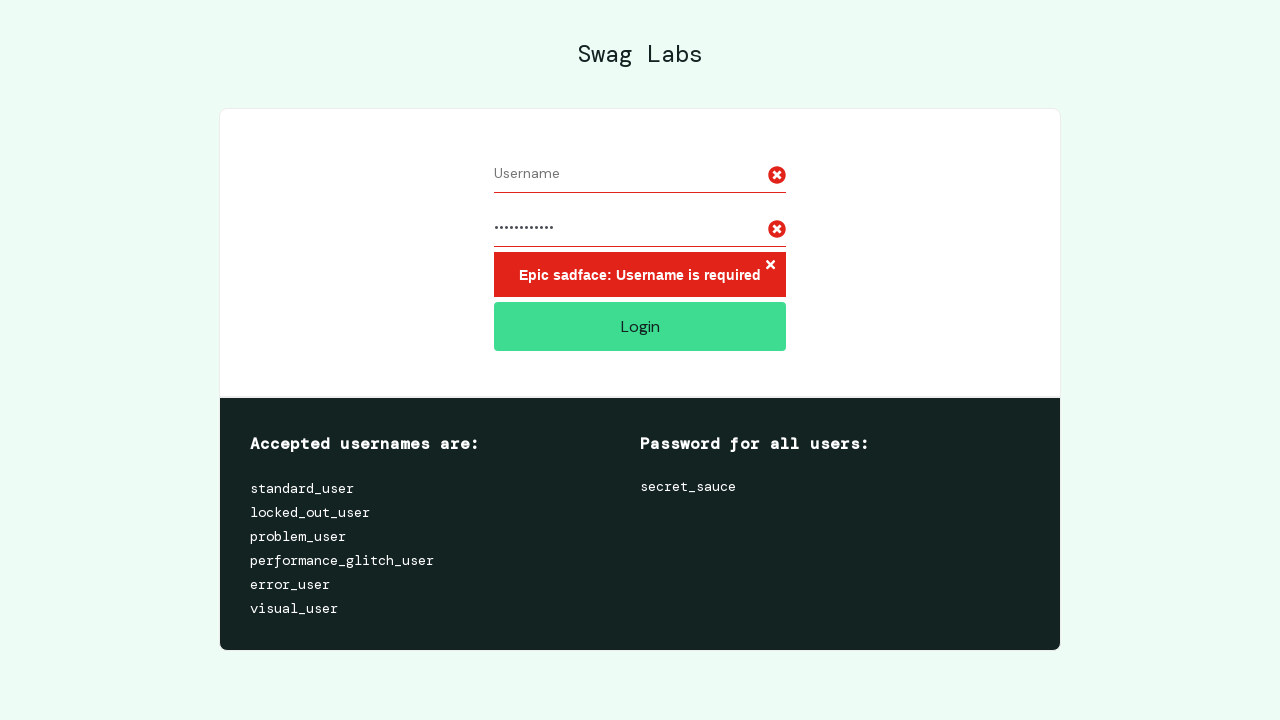

Retrieved error message text
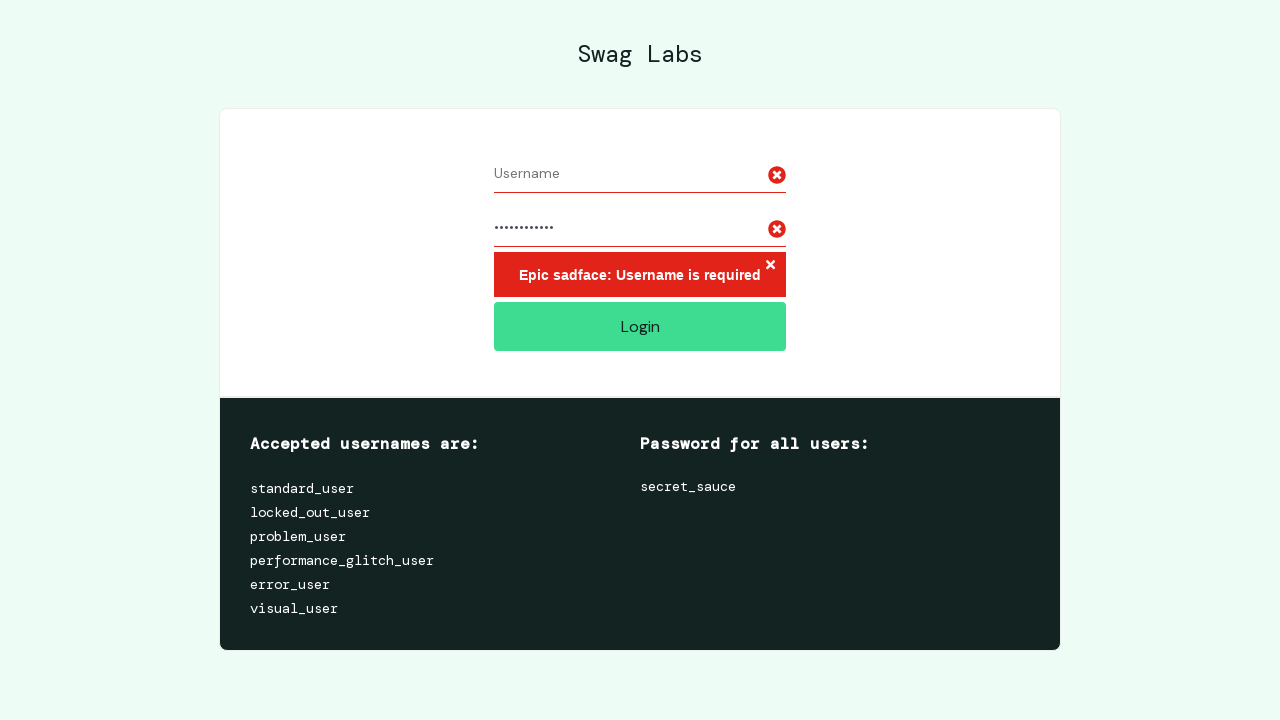

Verified error message: 'Epic sadface: Username is required'
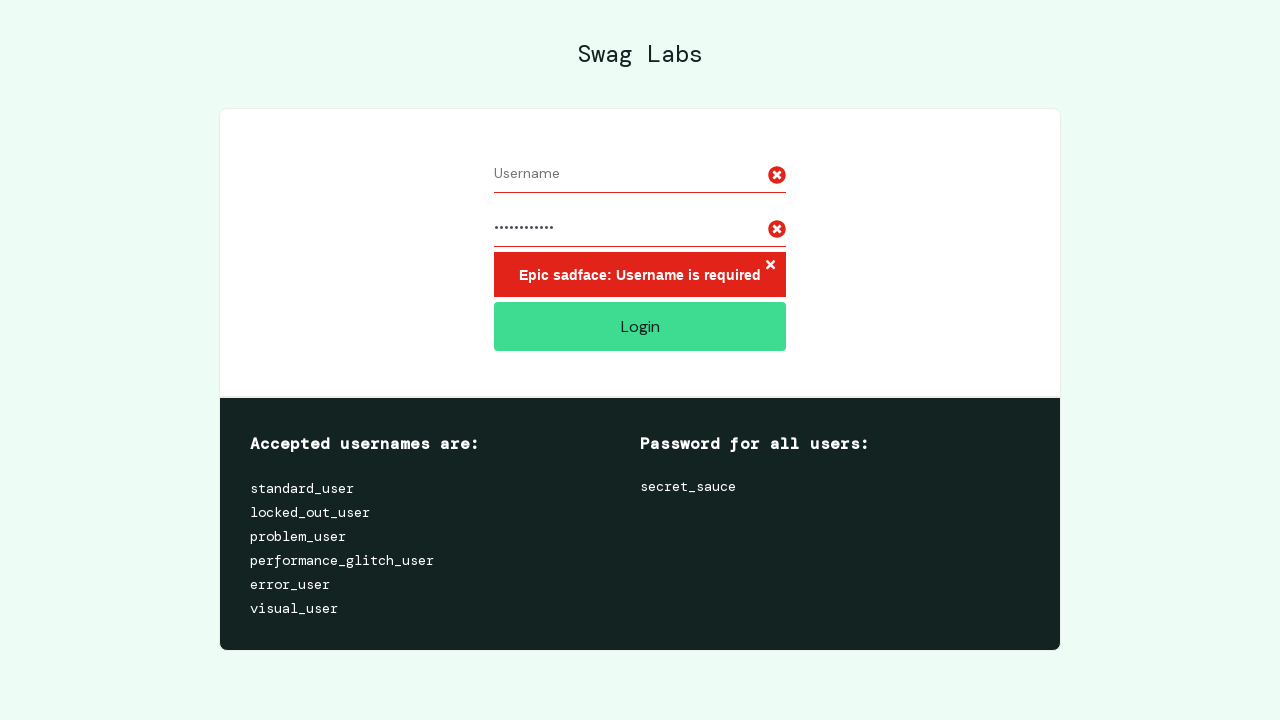

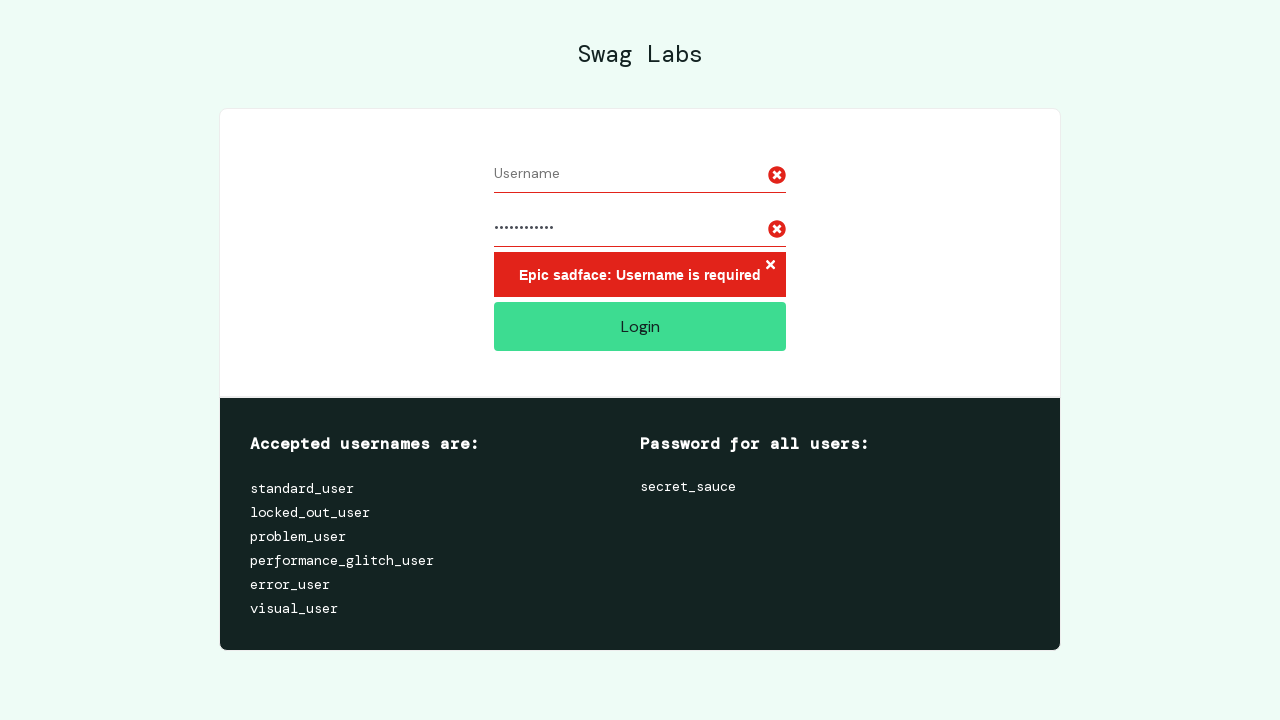